Tests contact form validation by filling only a valid email and verifying required field errors for name and message

Starting URL: http://www.atid.store

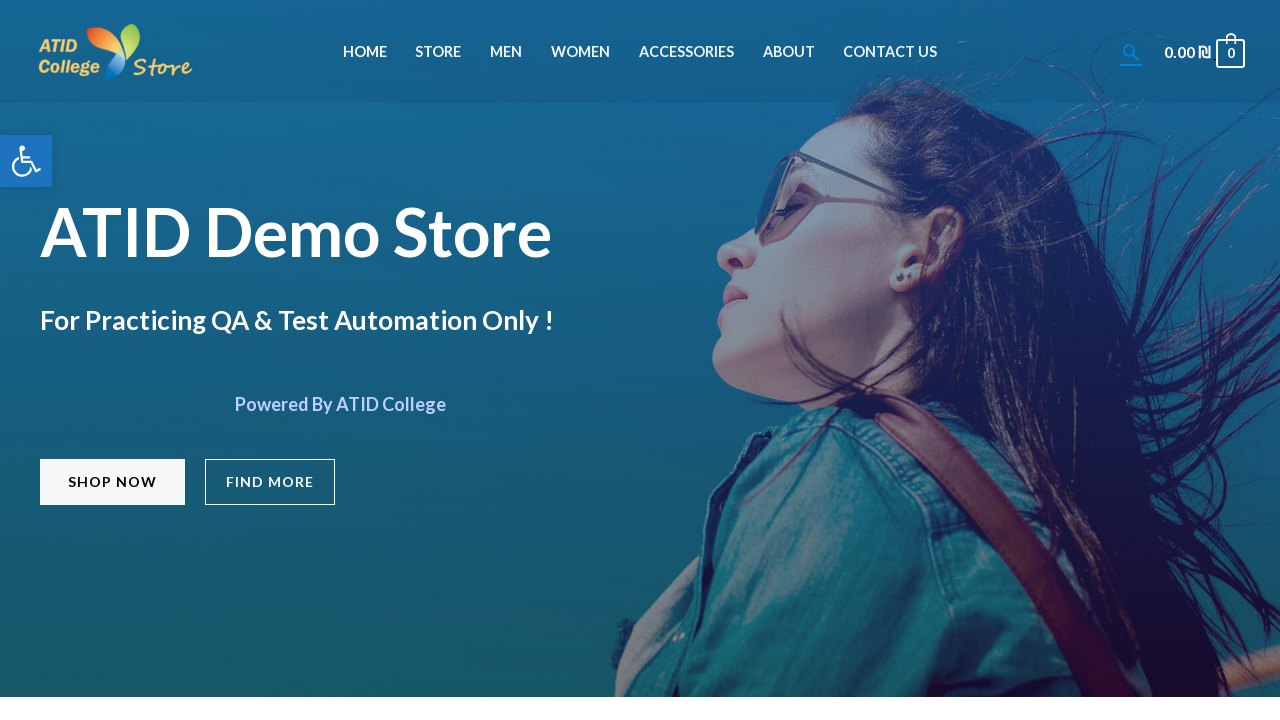

Clicked on Contact Us menu item at (890, 52) on li#menu-item-829
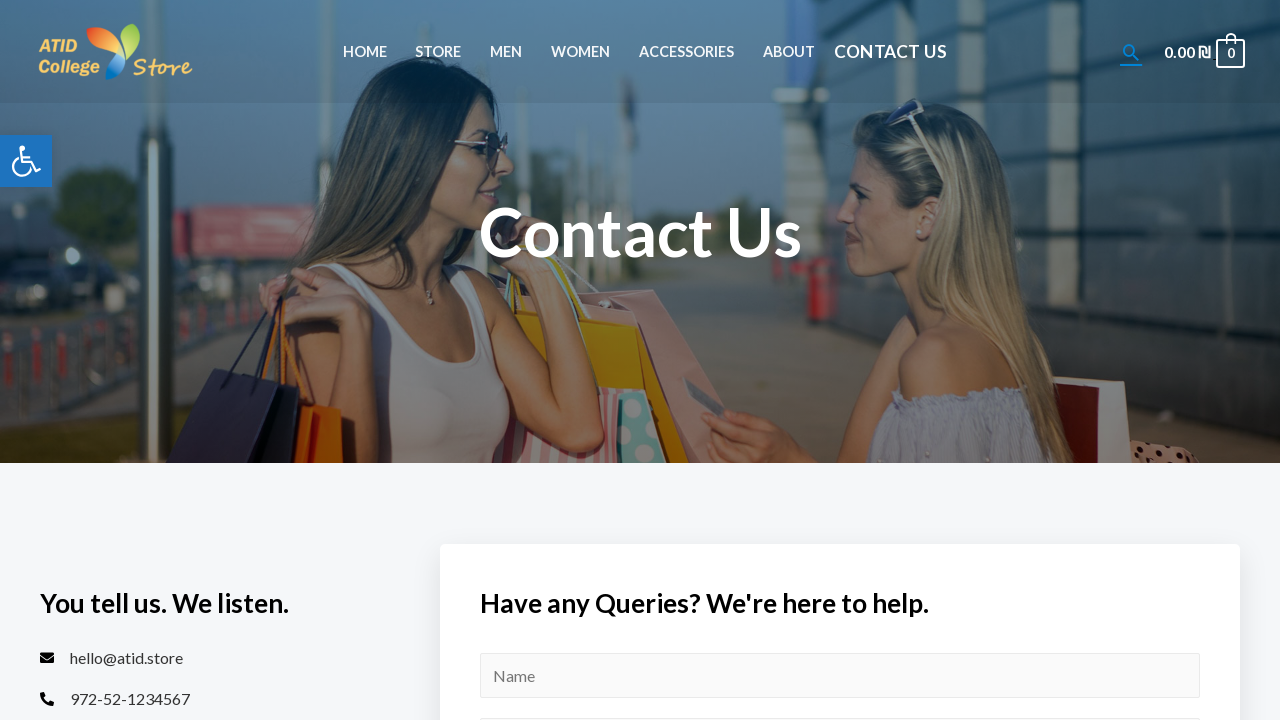

Contact form loaded
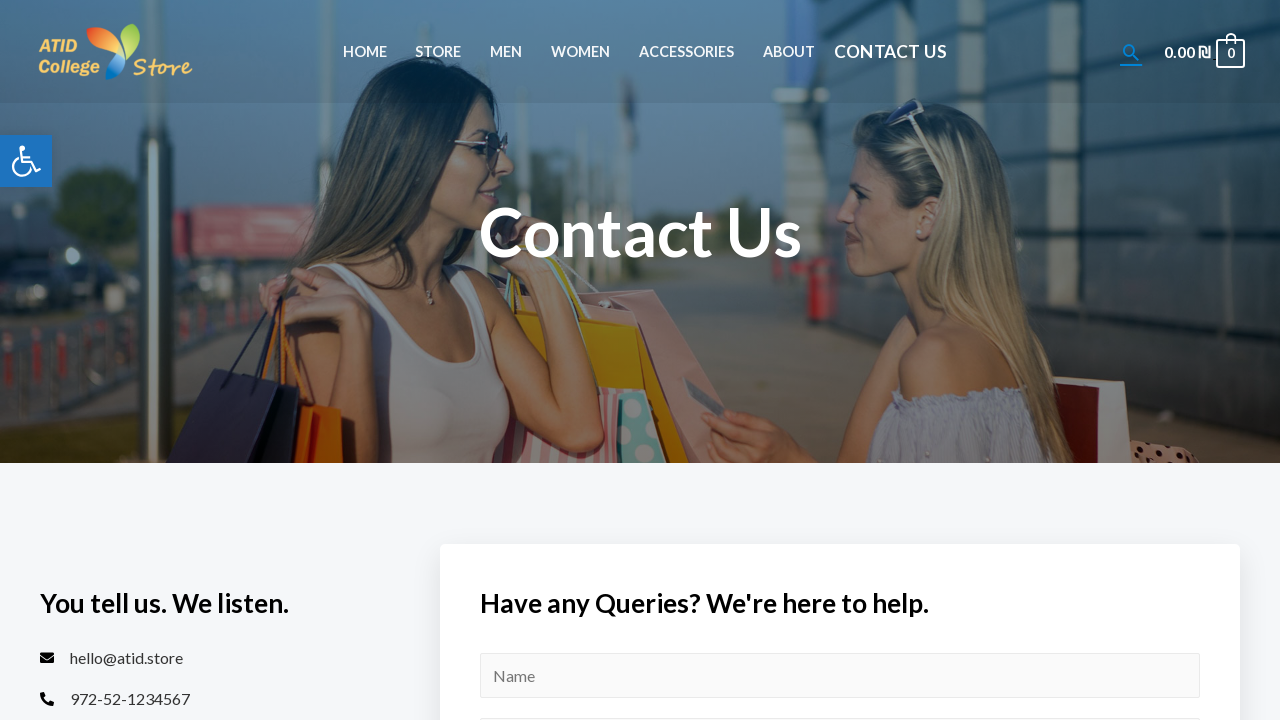

Filled email field with valid email 'avivaayasso0@gmail.com' on #wpforms-15-field_4
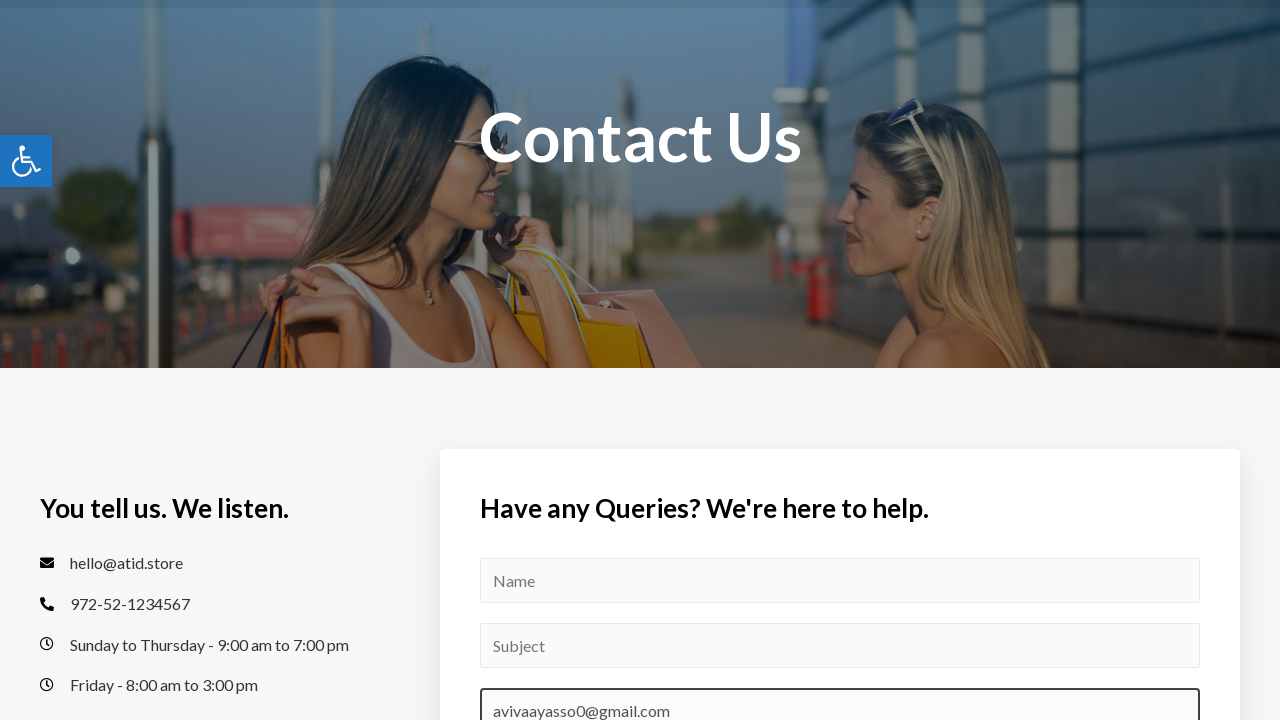

Clicked submit button on contact form at (567, 360) on #wpforms-submit-15
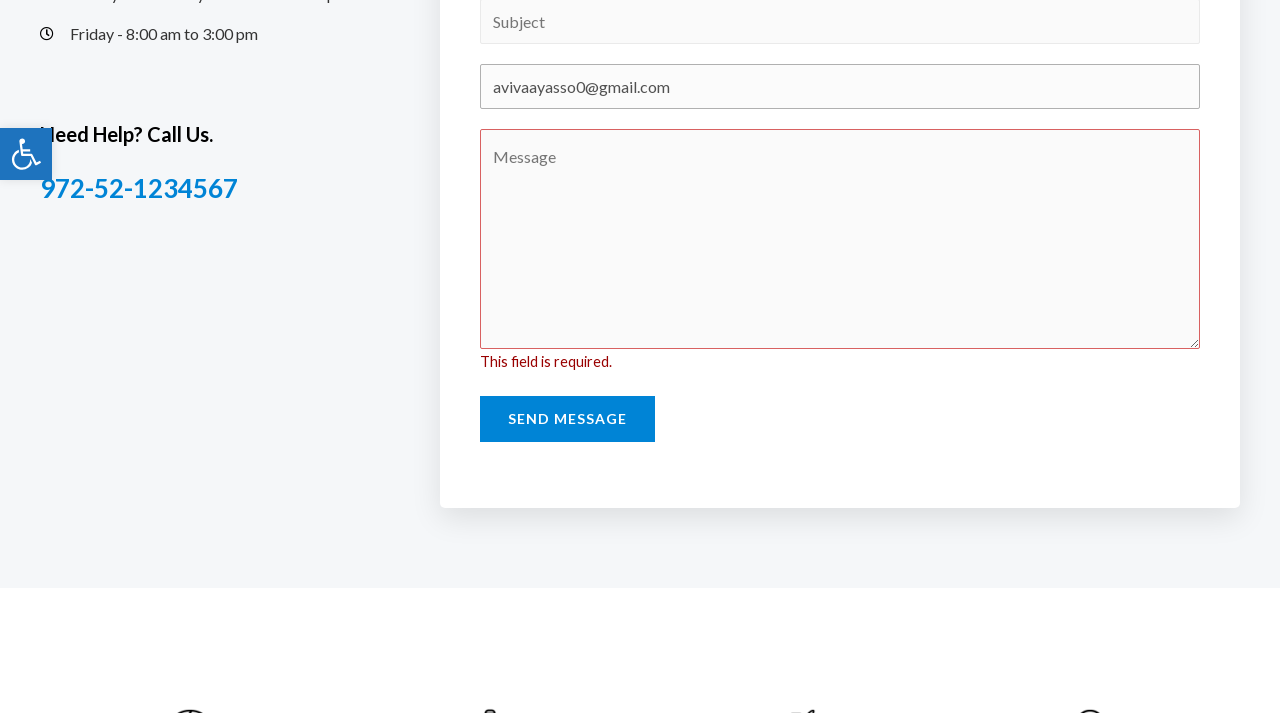

Name field error message appeared
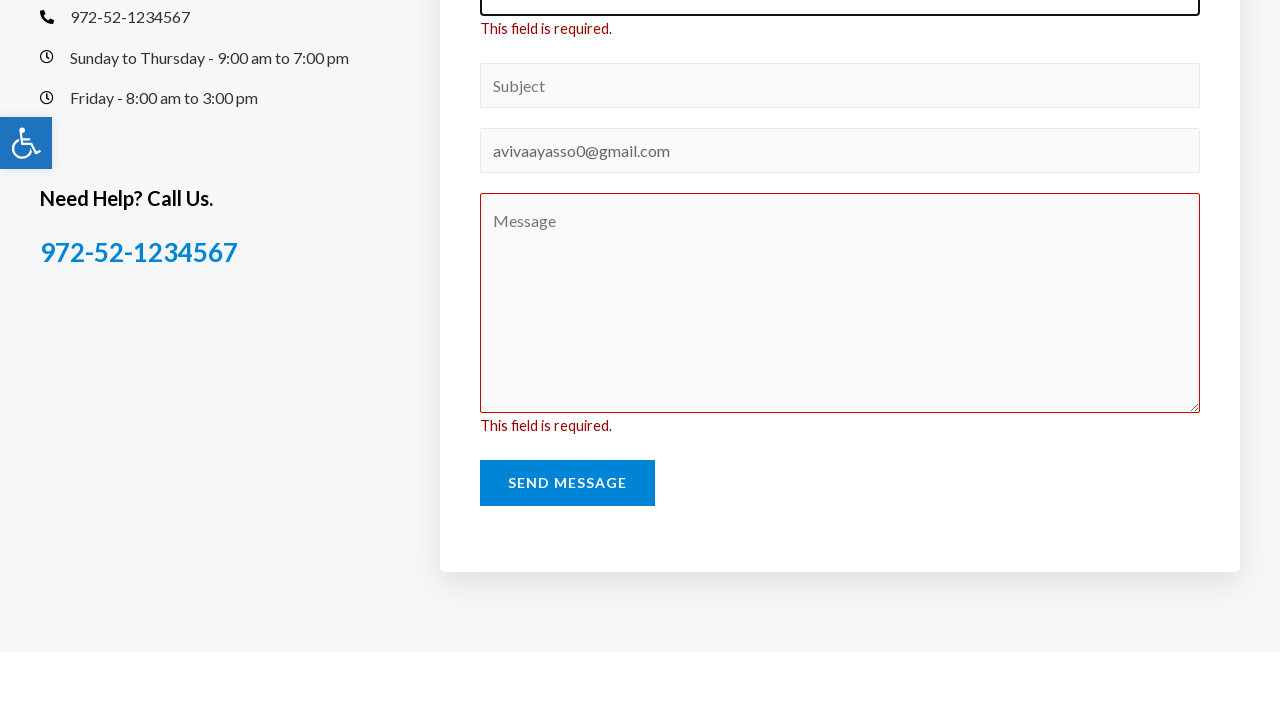

Message field error message appeared
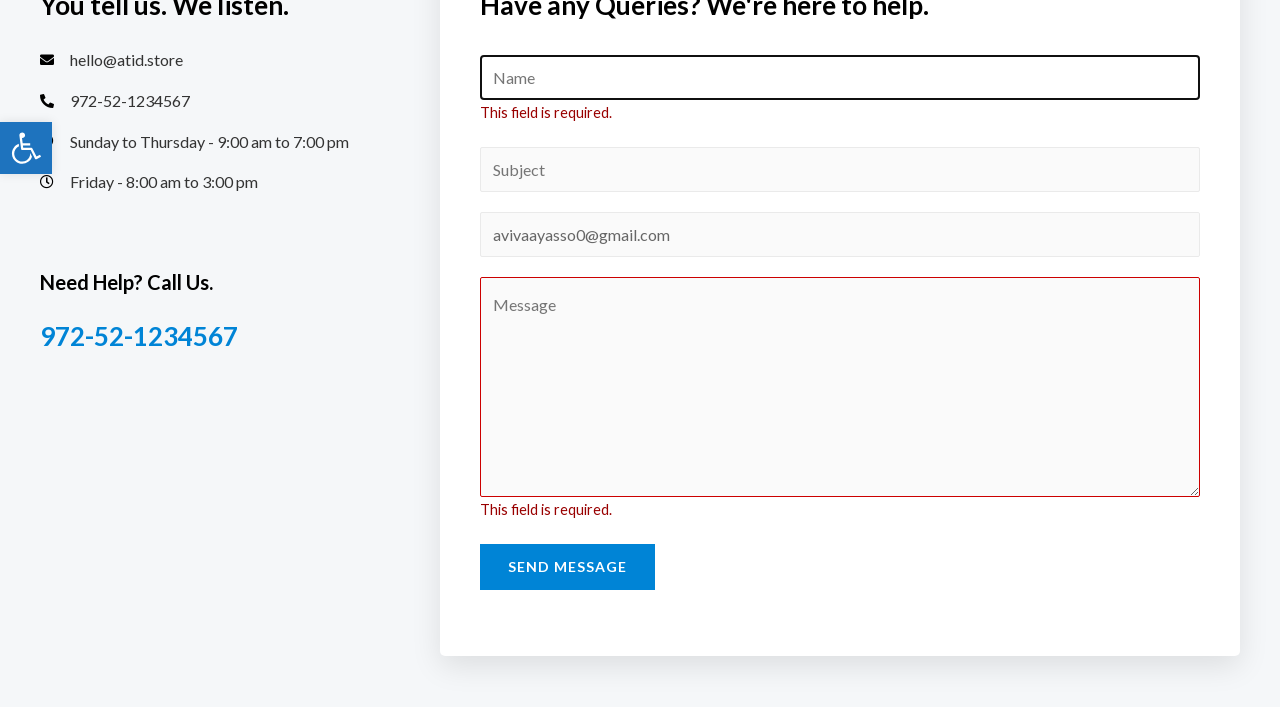

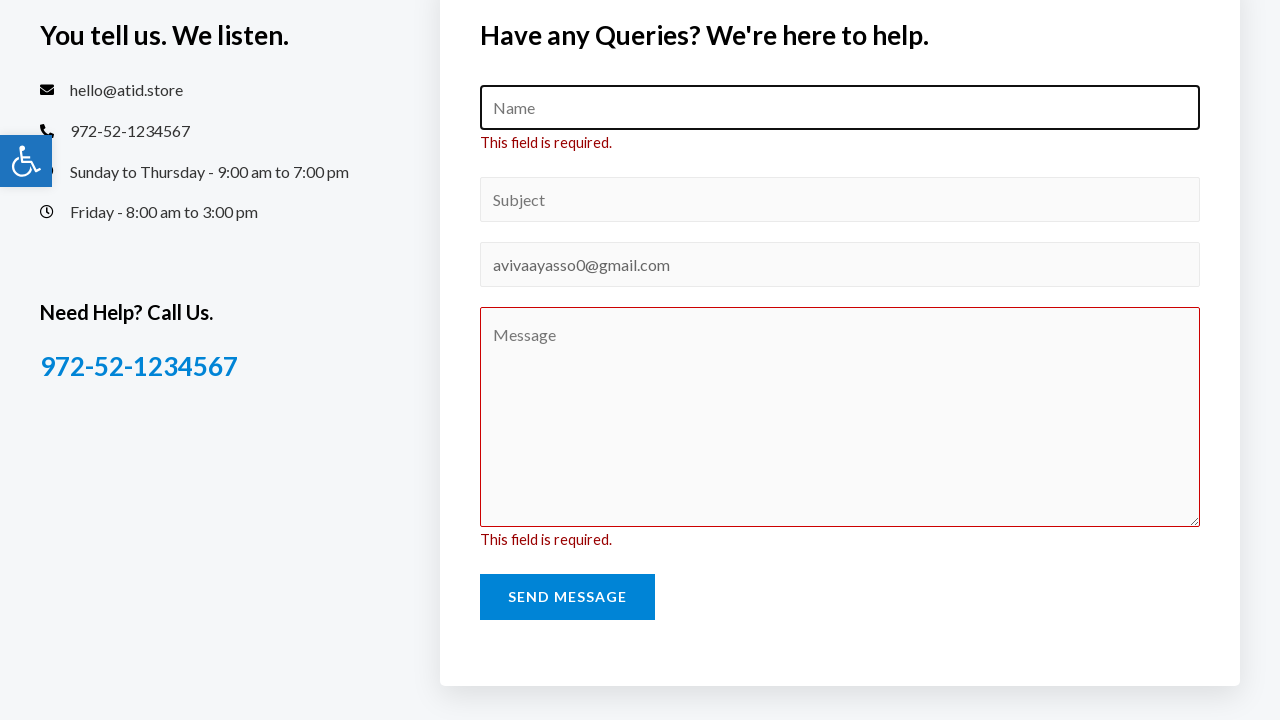